Tests a simple form by filling in first name, last name, city, and country fields using different locator strategies, then submitting the form by clicking a button.

Starting URL: http://suninjuly.github.io/simple_form_find_task.html

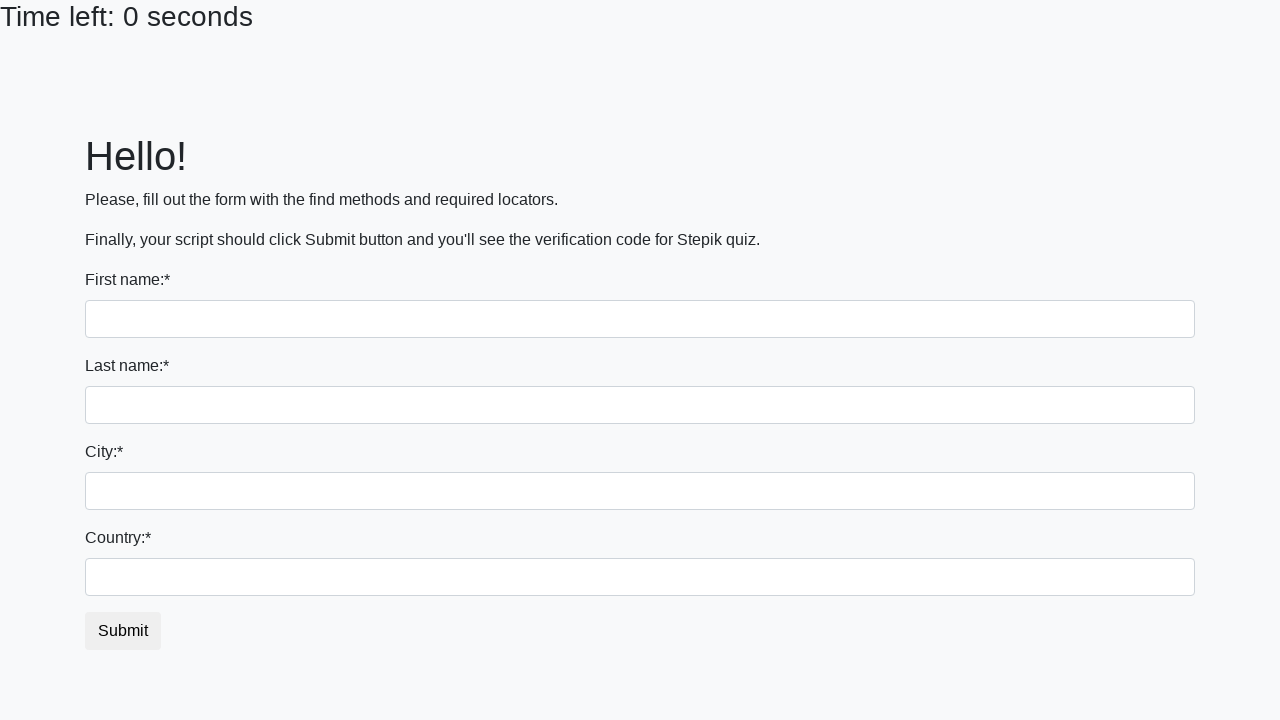

Filled first name field with 'Ivan' using input tag selector on input
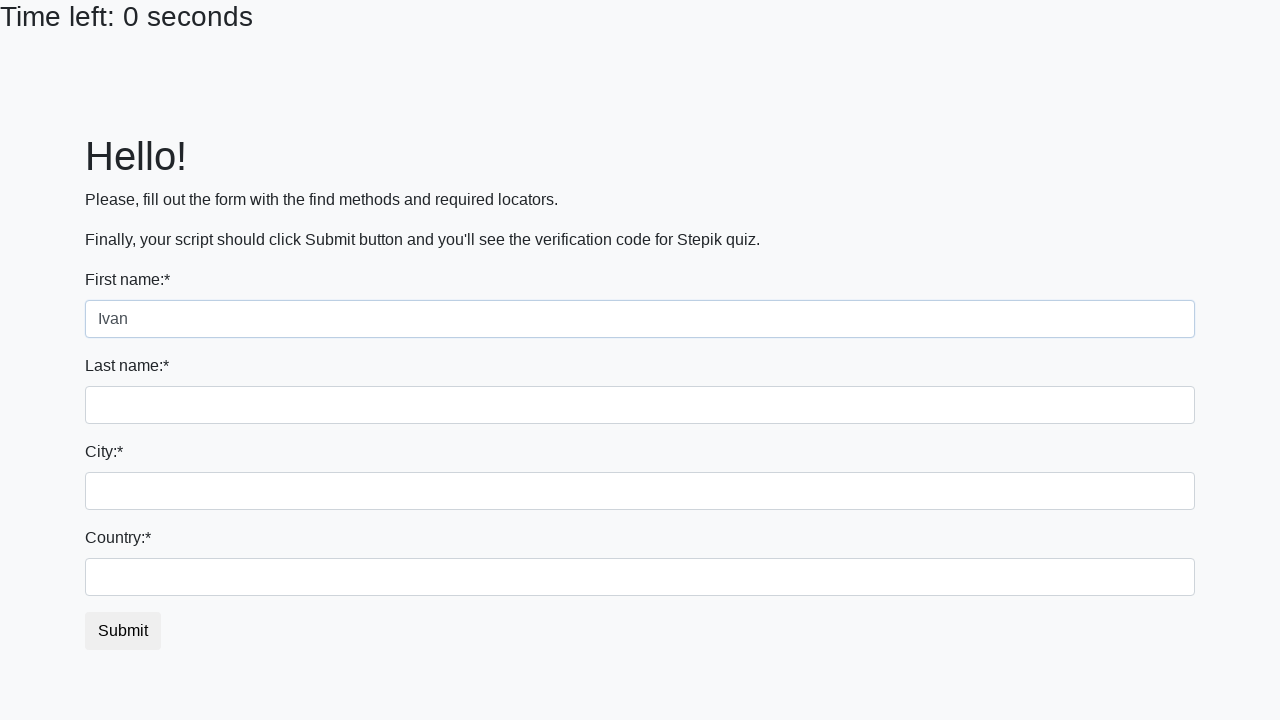

Filled last name field with 'Petrov' using name attribute on input[name='last_name']
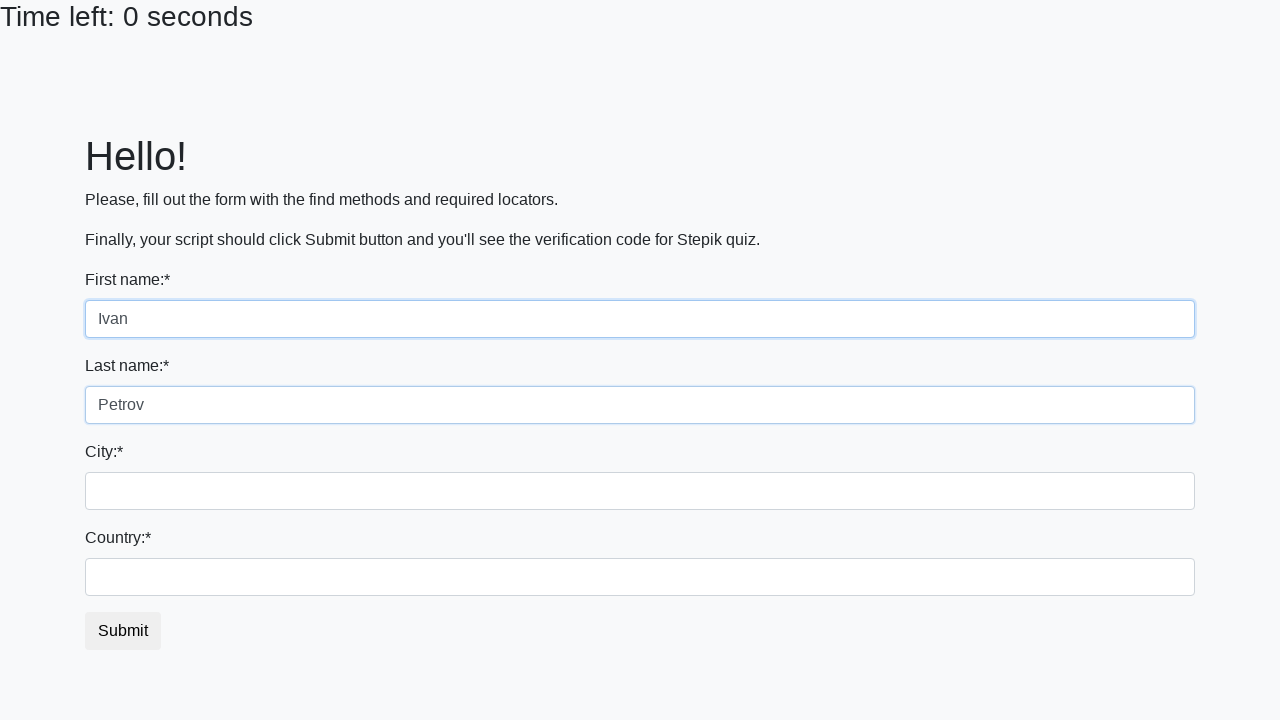

Filled city field with 'Smolensk' using class selector on .city
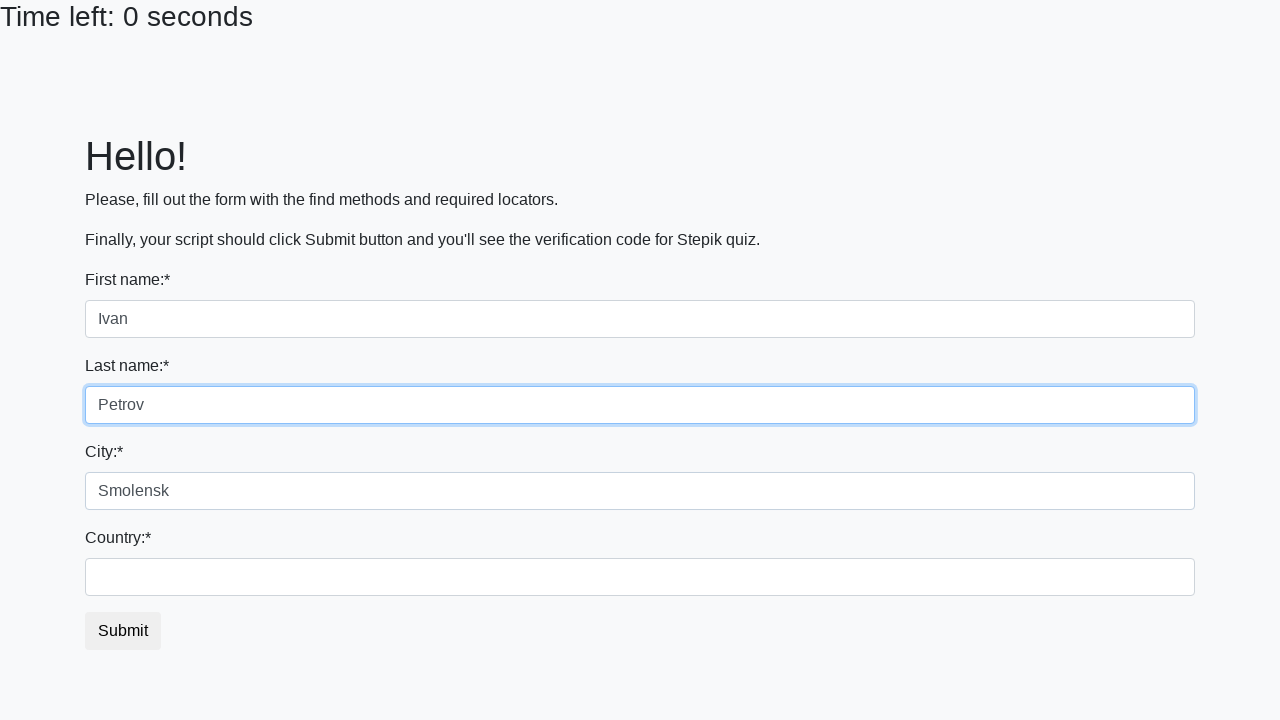

Filled country field with 'Russia' using ID selector on #country
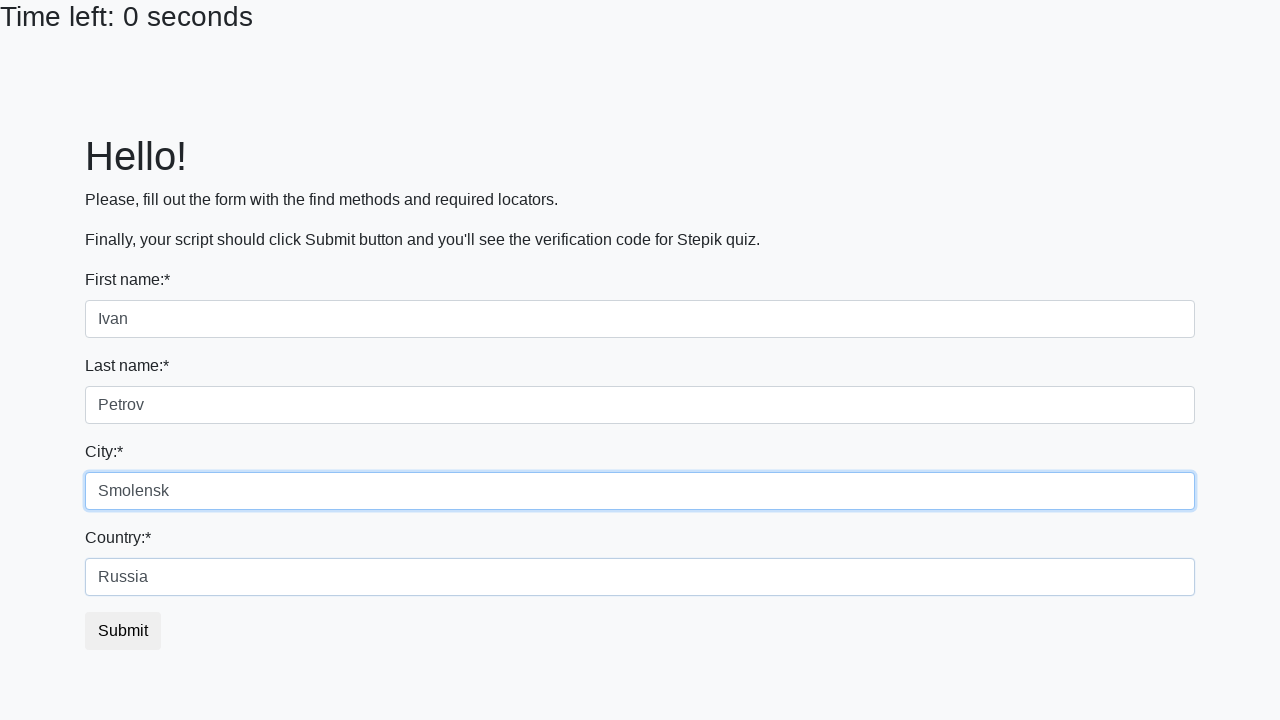

Clicked submit button to submit the form at (123, 631) on button.btn
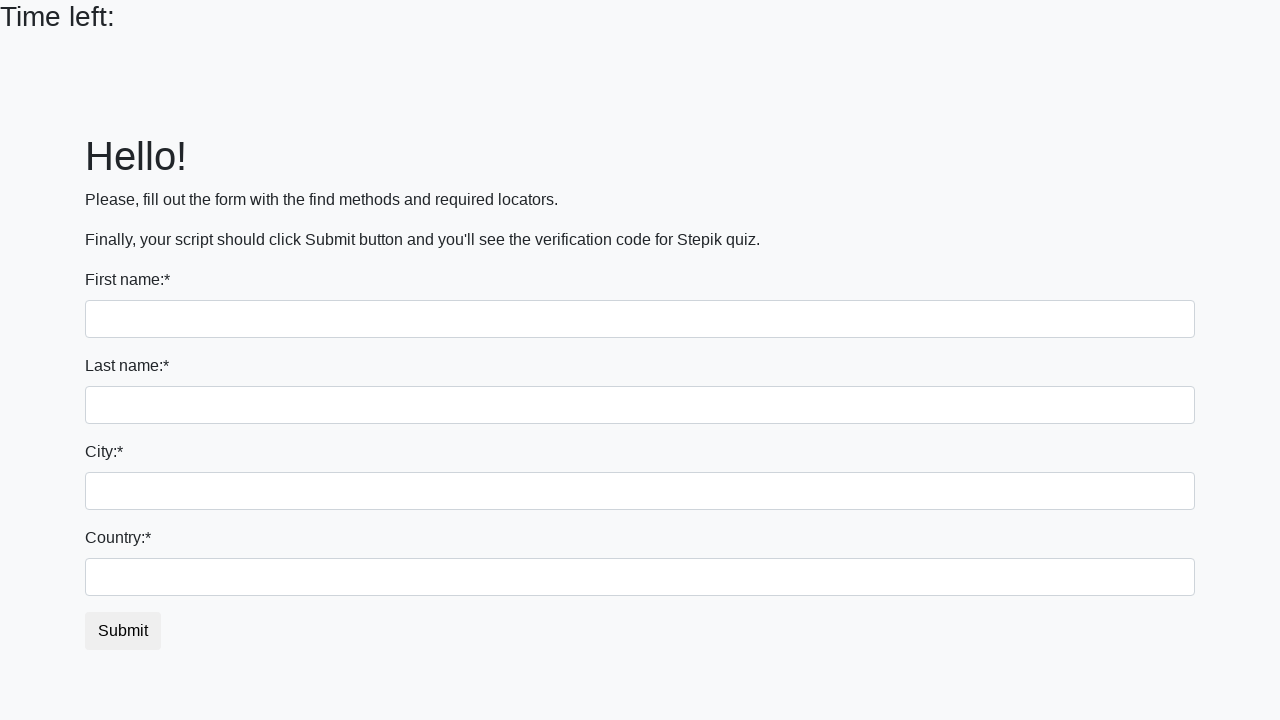

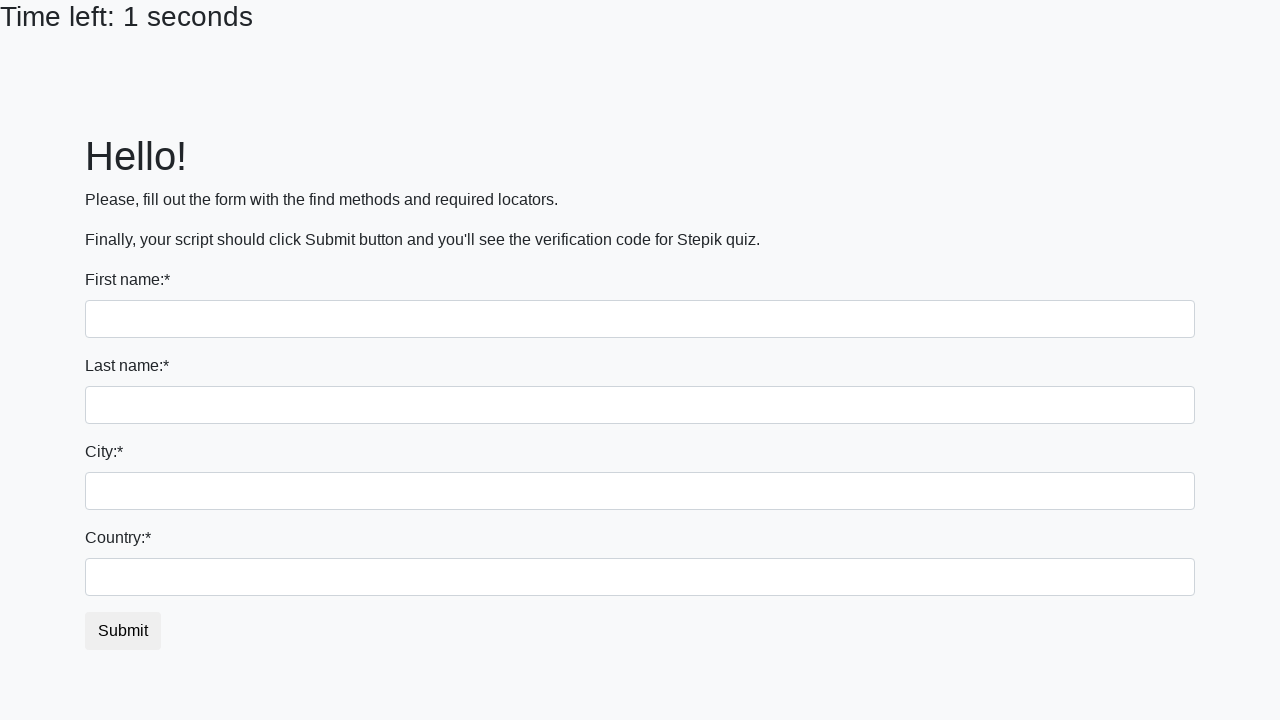